Navigates to CRM Pro homepage and counts all paragraph elements on the page

Starting URL: https://classic.crmpro.com/

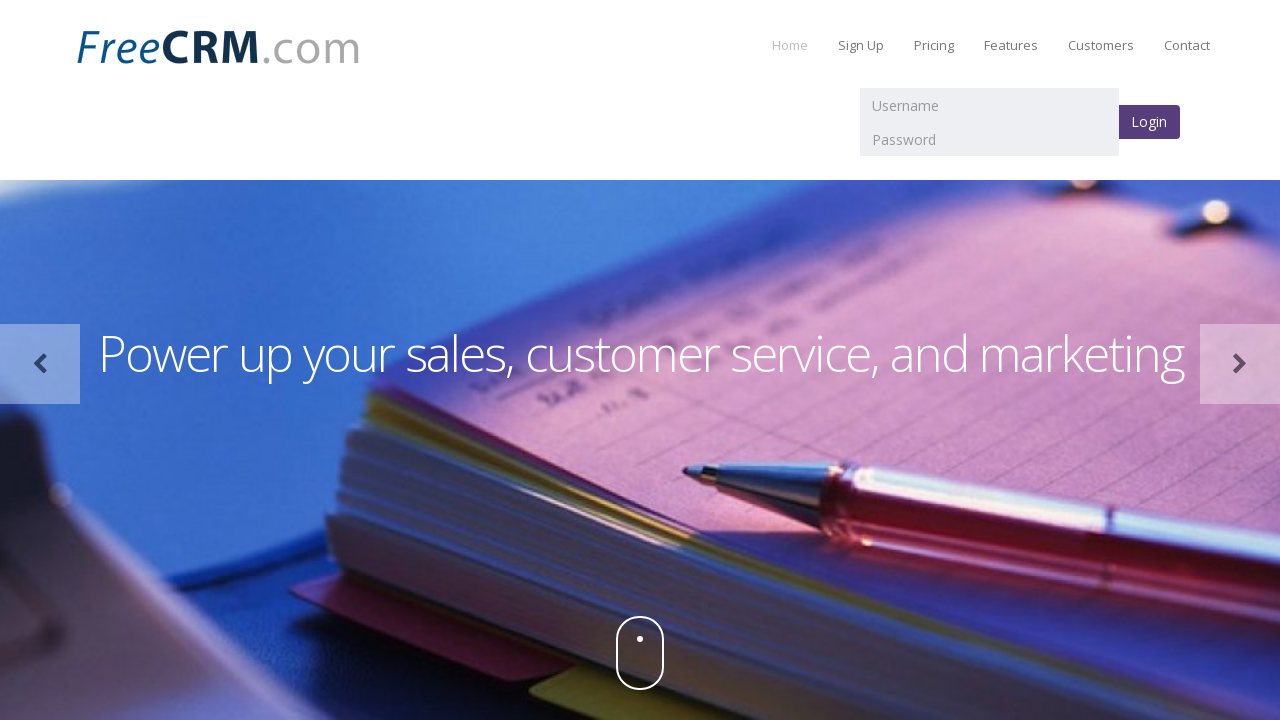

Waited for page to load (domcontentloaded)
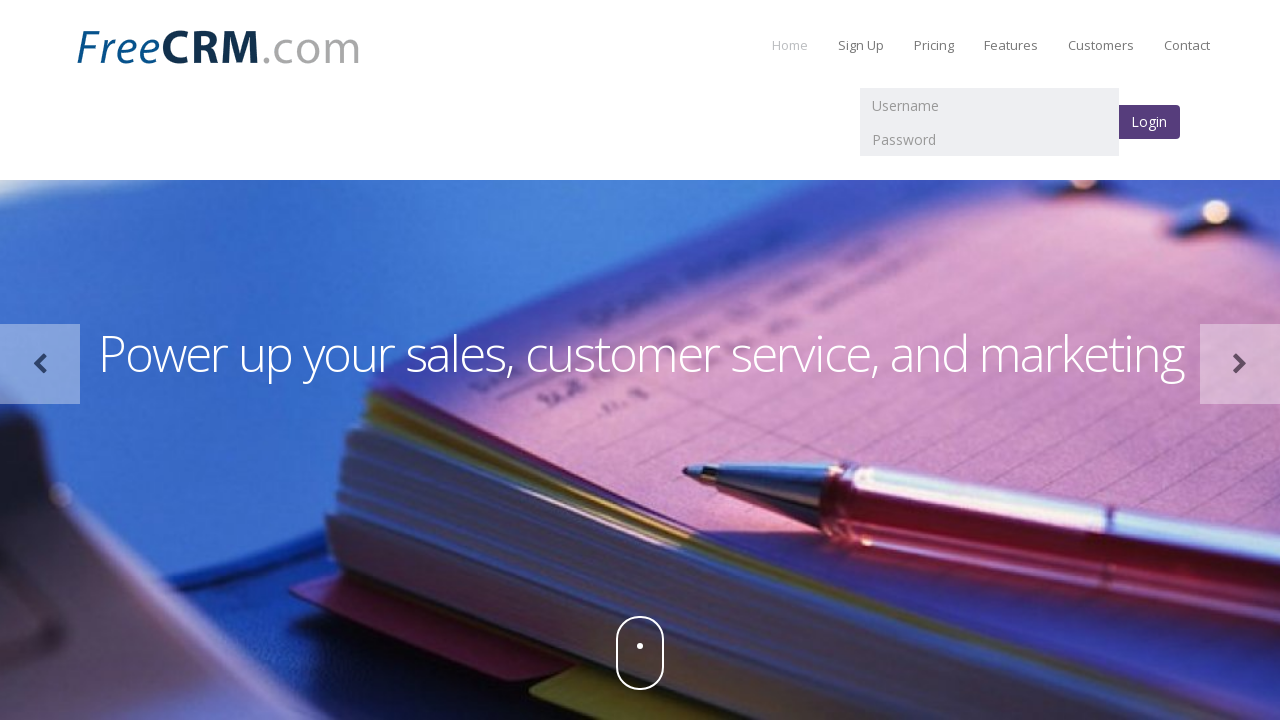

Retrieved all paragraph elements from the page
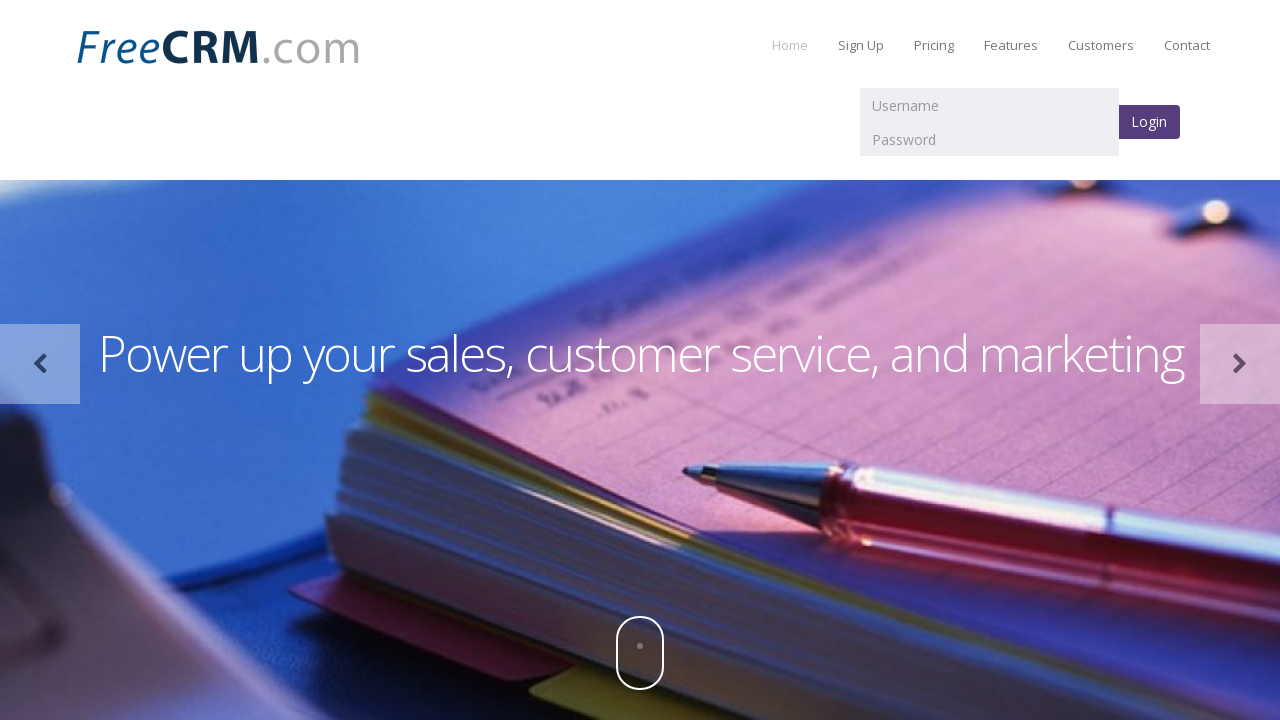

Verified that paragraphs exist on the page (found 23 paragraphs)
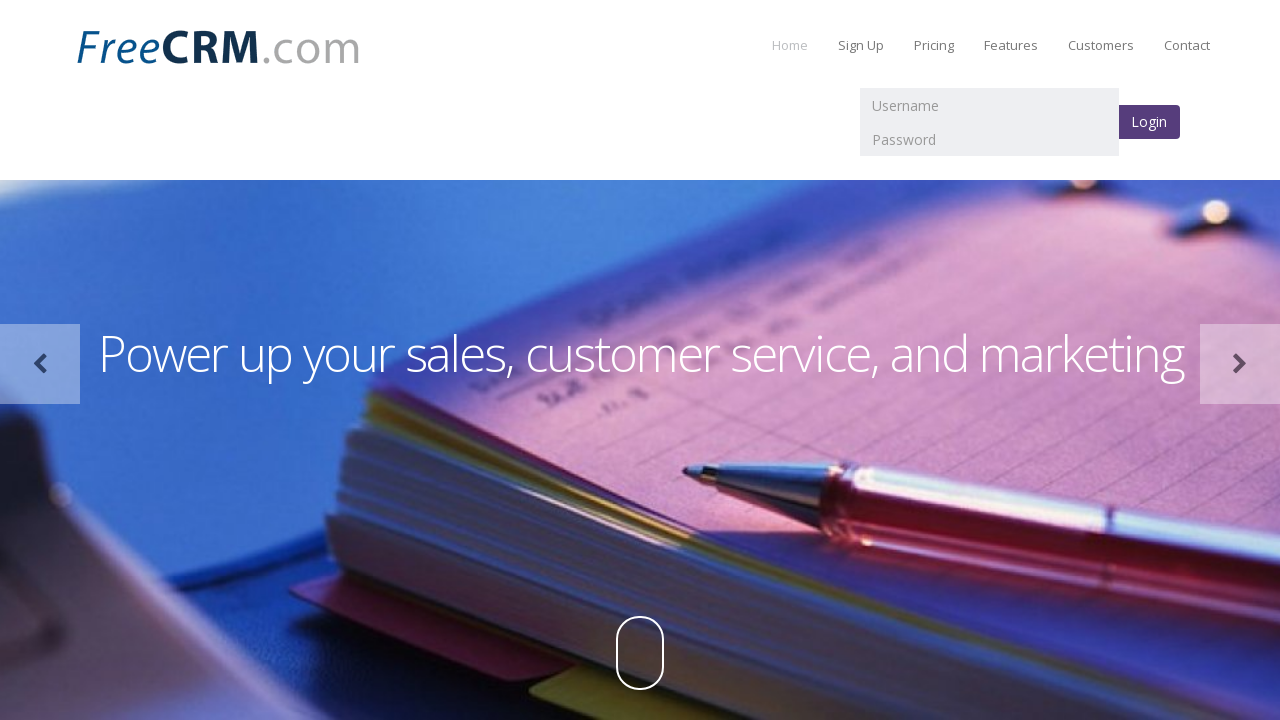

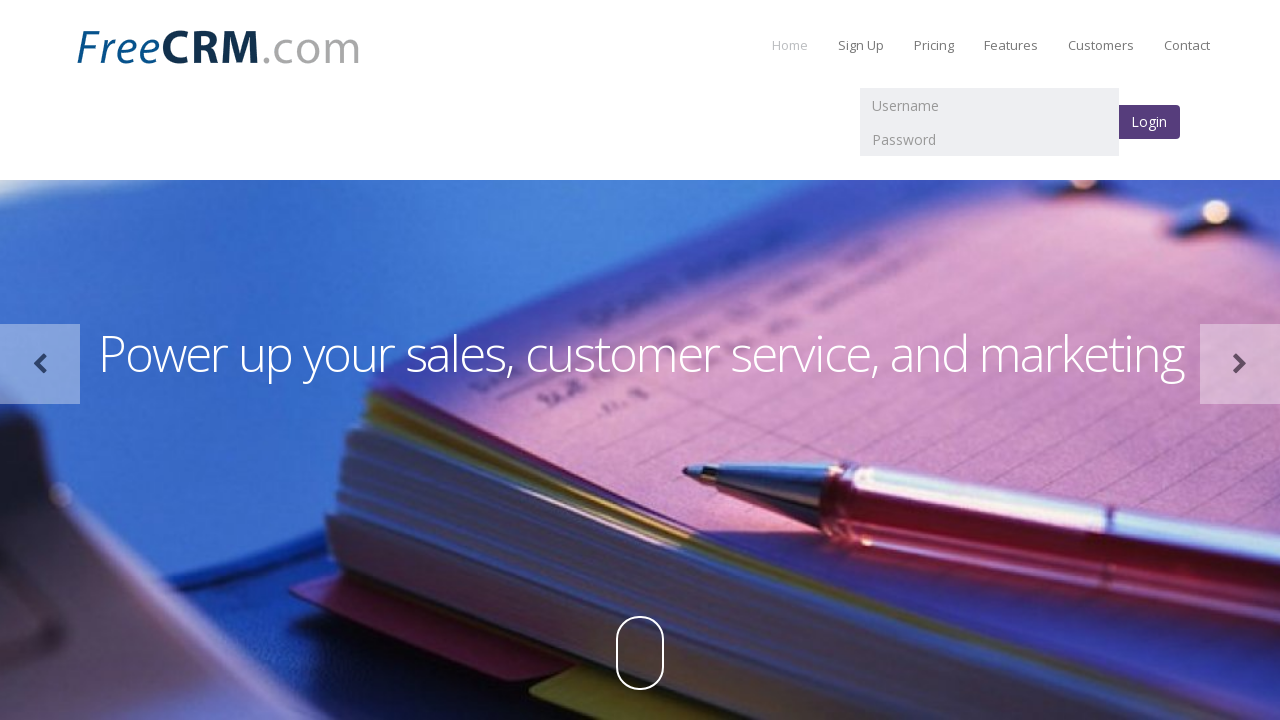